Tests a practice form by filling in personal information fields including first name, last name, email, gender selection, and mobile number on the DemoQA practice form.

Starting URL: https://demoqa.com/automation-practice-form

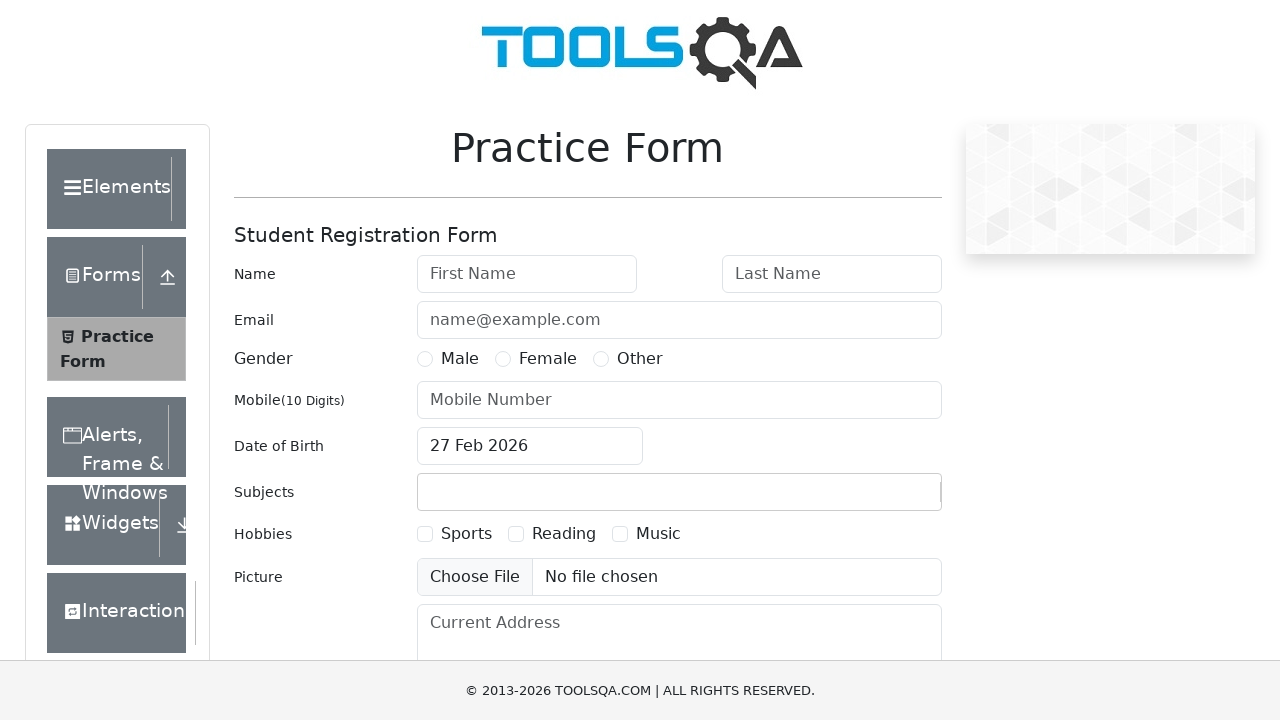

Filled first name field with 'Jhon' on #firstName
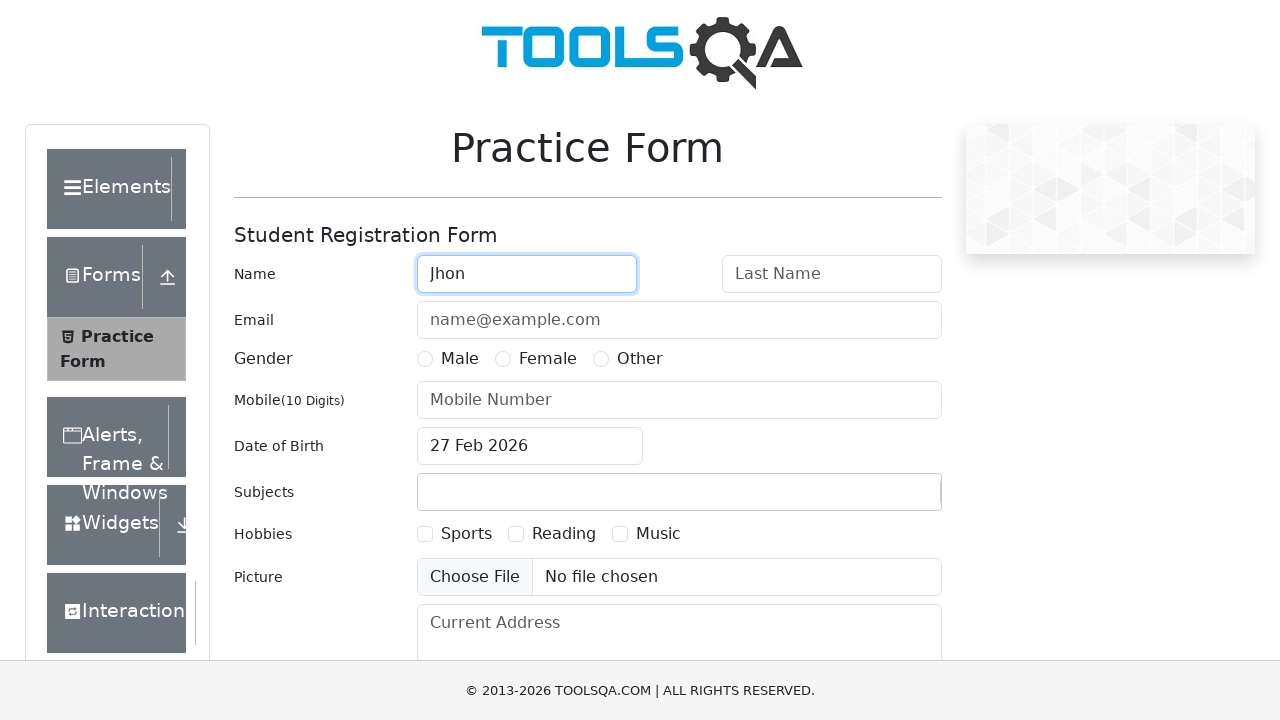

Filled last name field with 'Doe' on #lastName
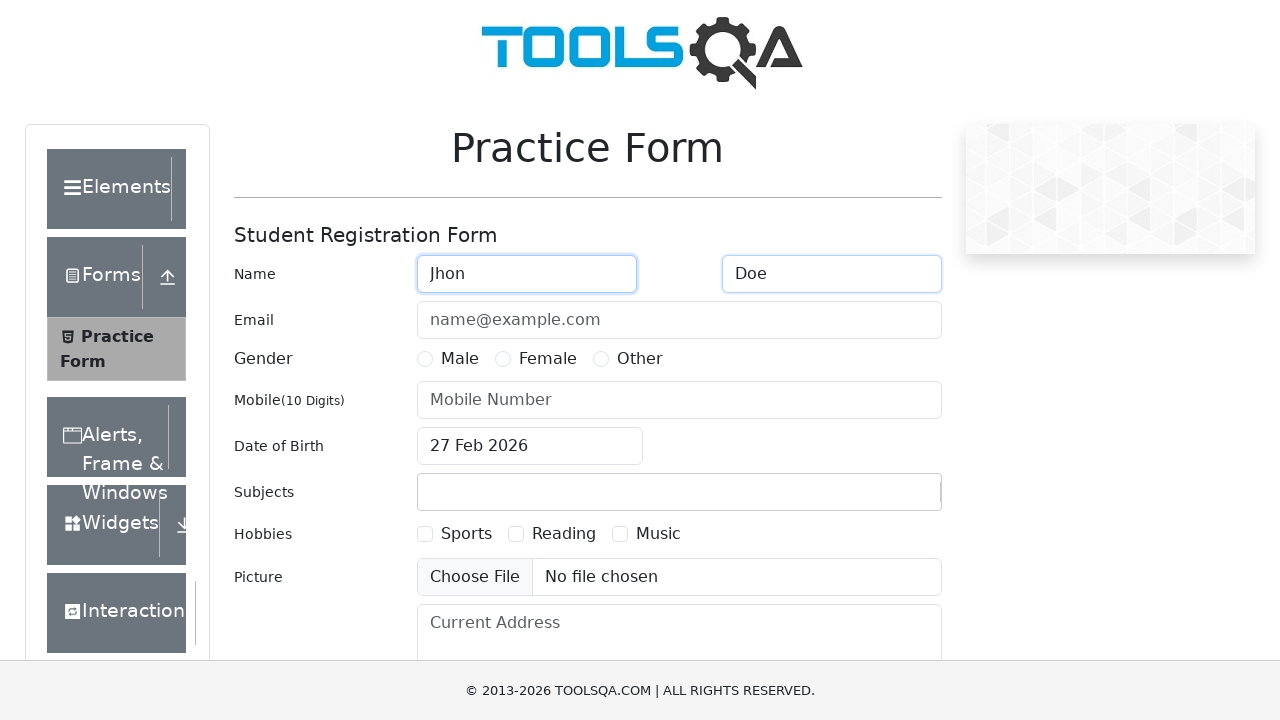

Filled email field with 'jhon.doe@gmail.com' on #userEmail
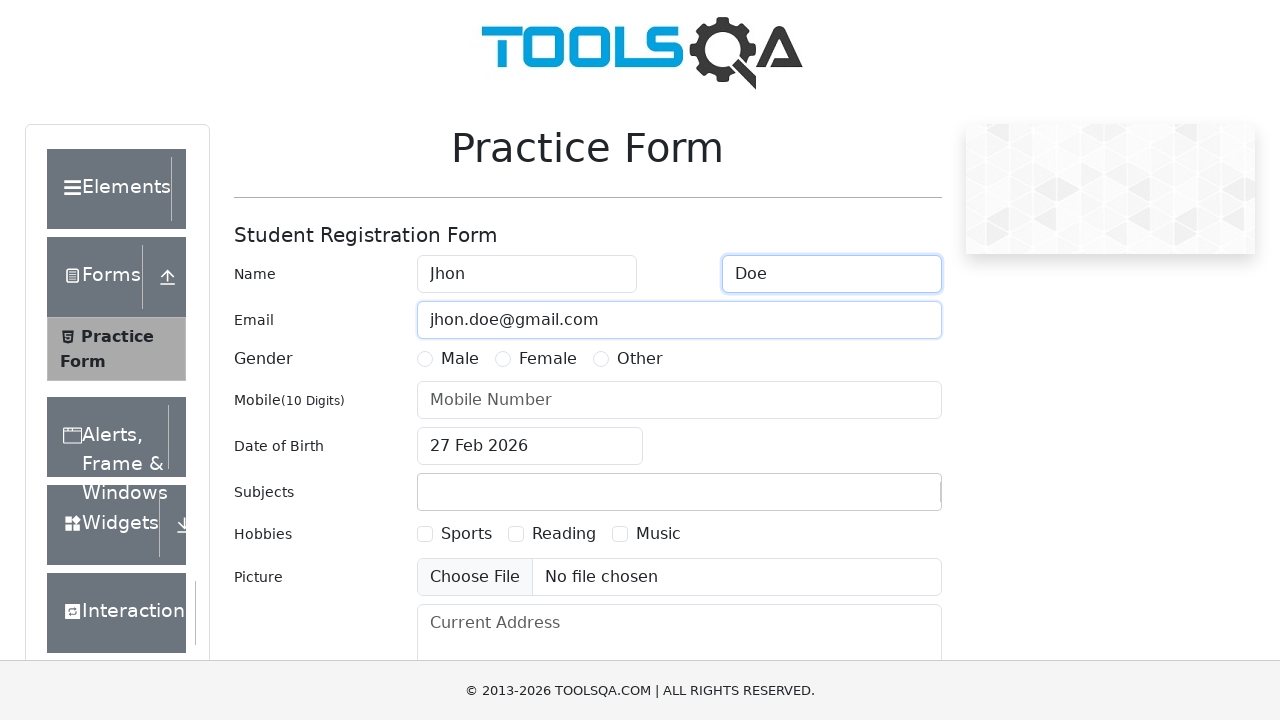

Selected 'Male' gender option at (460, 359) on label:has-text('Male')
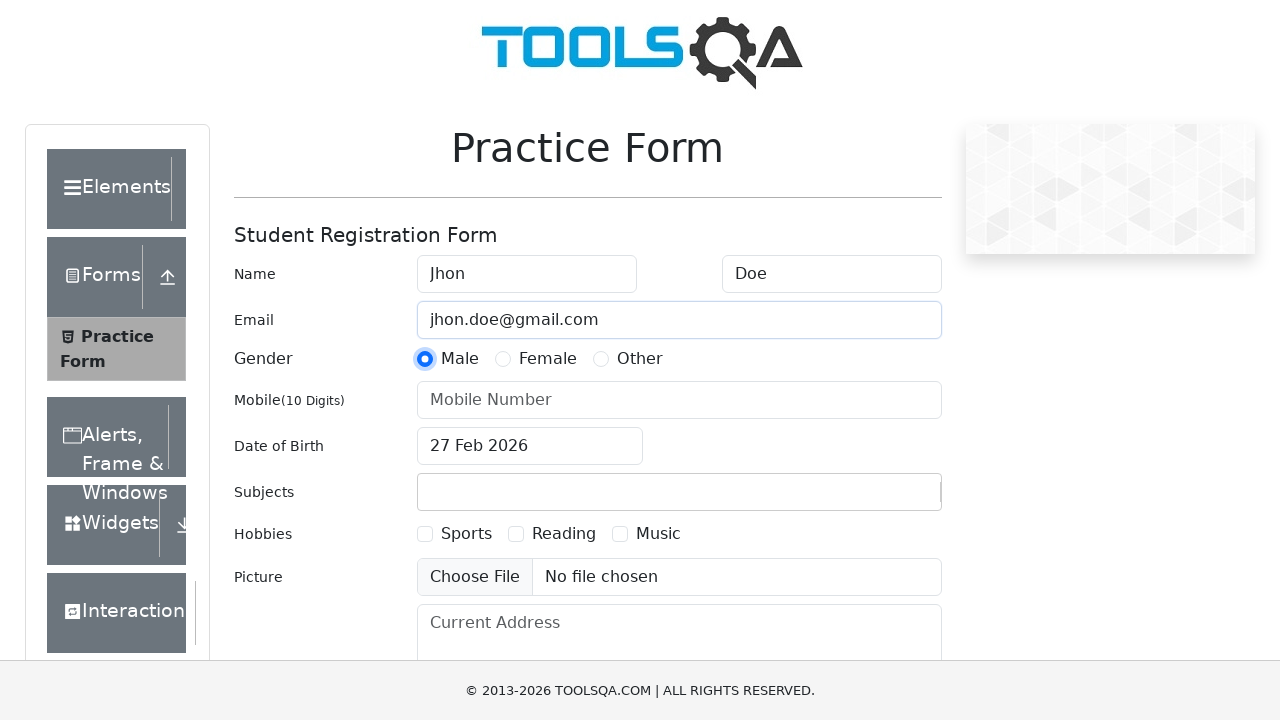

Filled mobile number field with '081908754411' on #userNumber
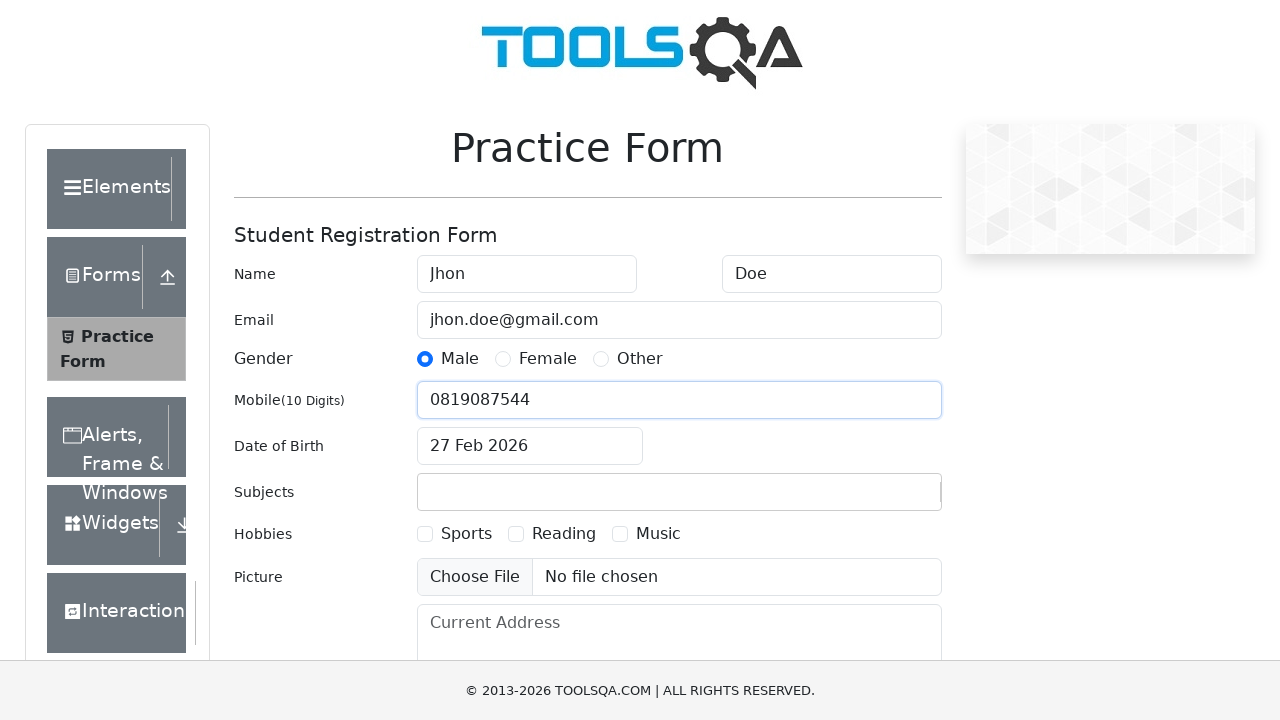

Confirmed form is ready - first name field is present
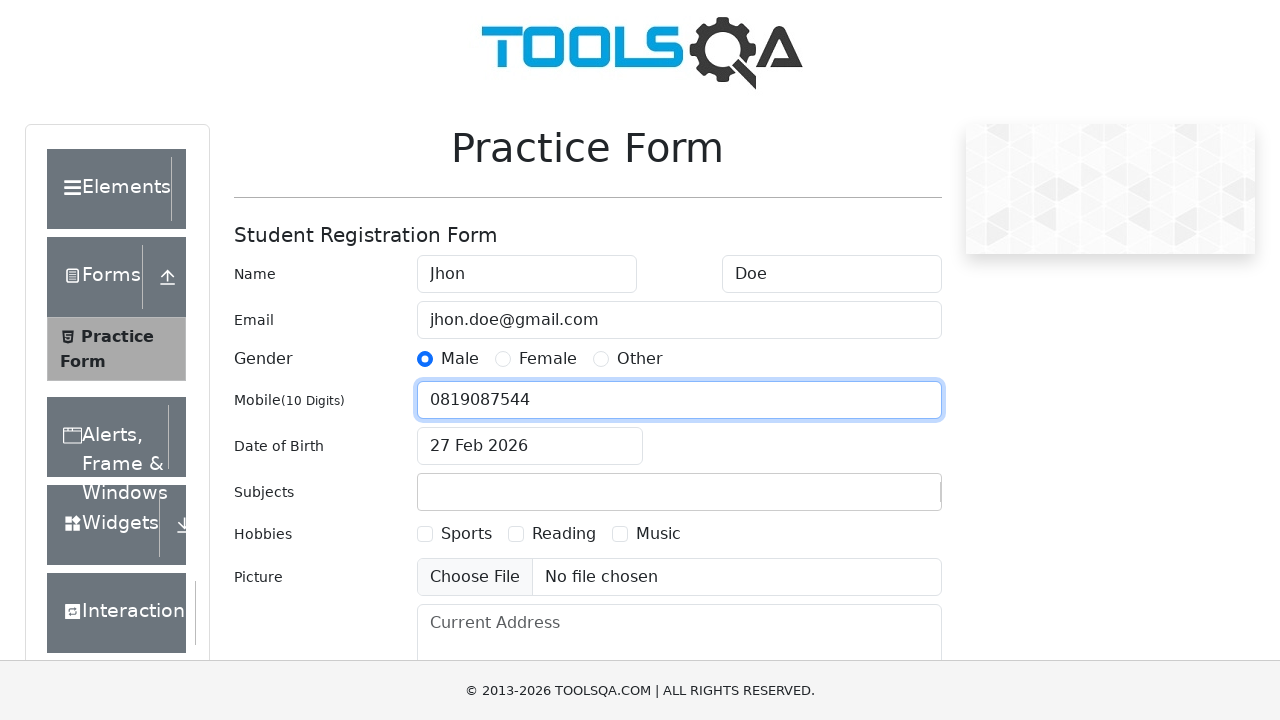

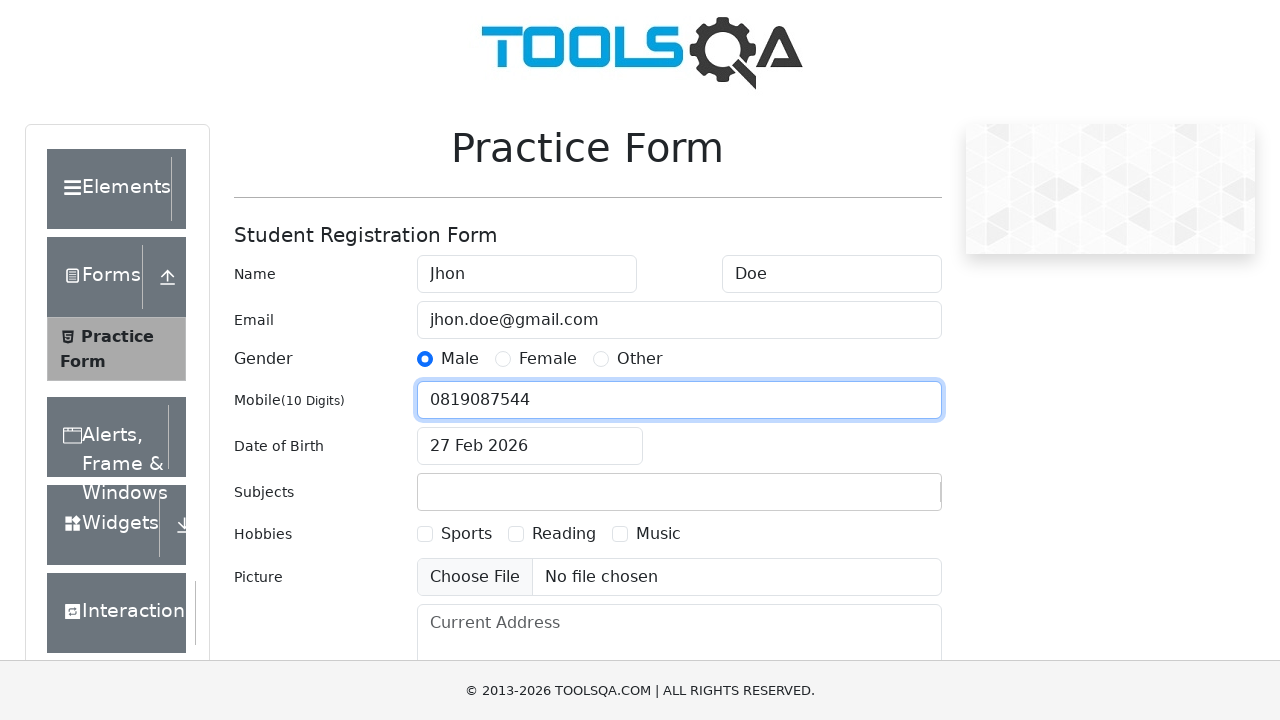